Tests modal popup functionality by clicking "Show Confirm" button, then clicking "No" in the modal, and verifying the status displays "CANCEL"

Starting URL: https://test-with-me-app.vercel.app/learning/web-elements/components/modal

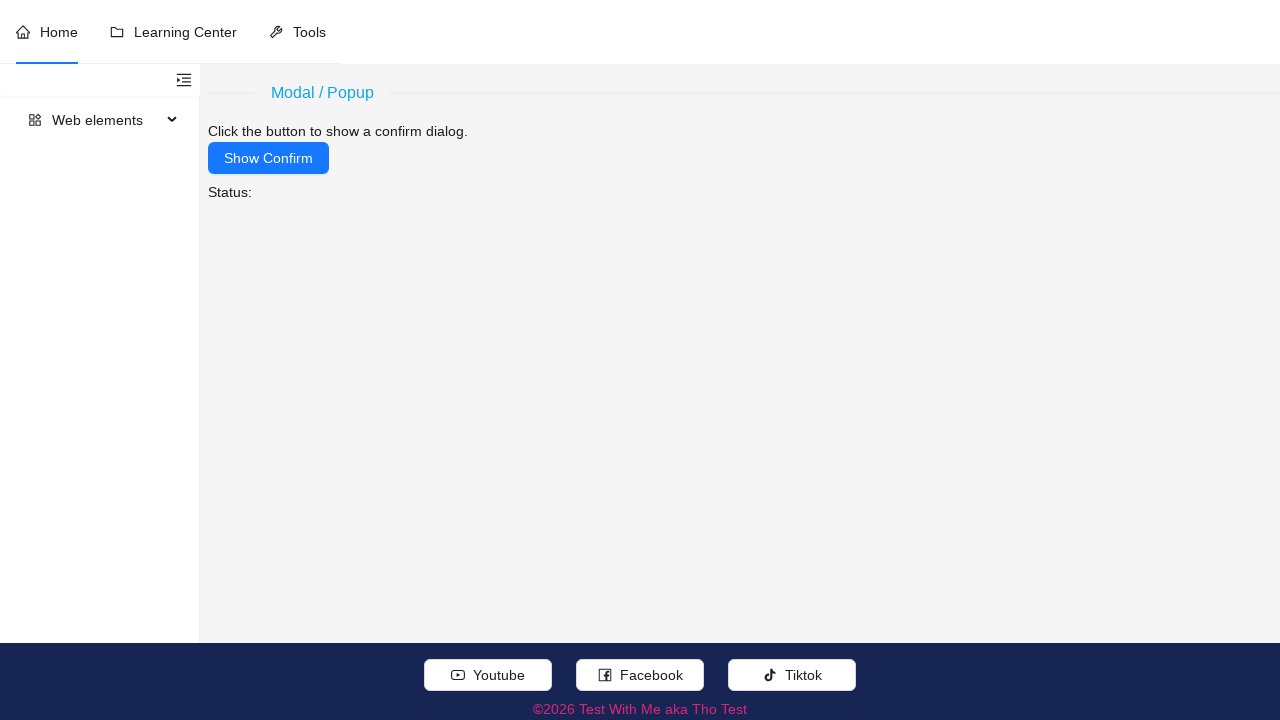

Clicked 'Show Confirm' button to open the modal at (268, 158) on //div[normalize-space() = 'Modal / Popup']//following::button[normalize-space() 
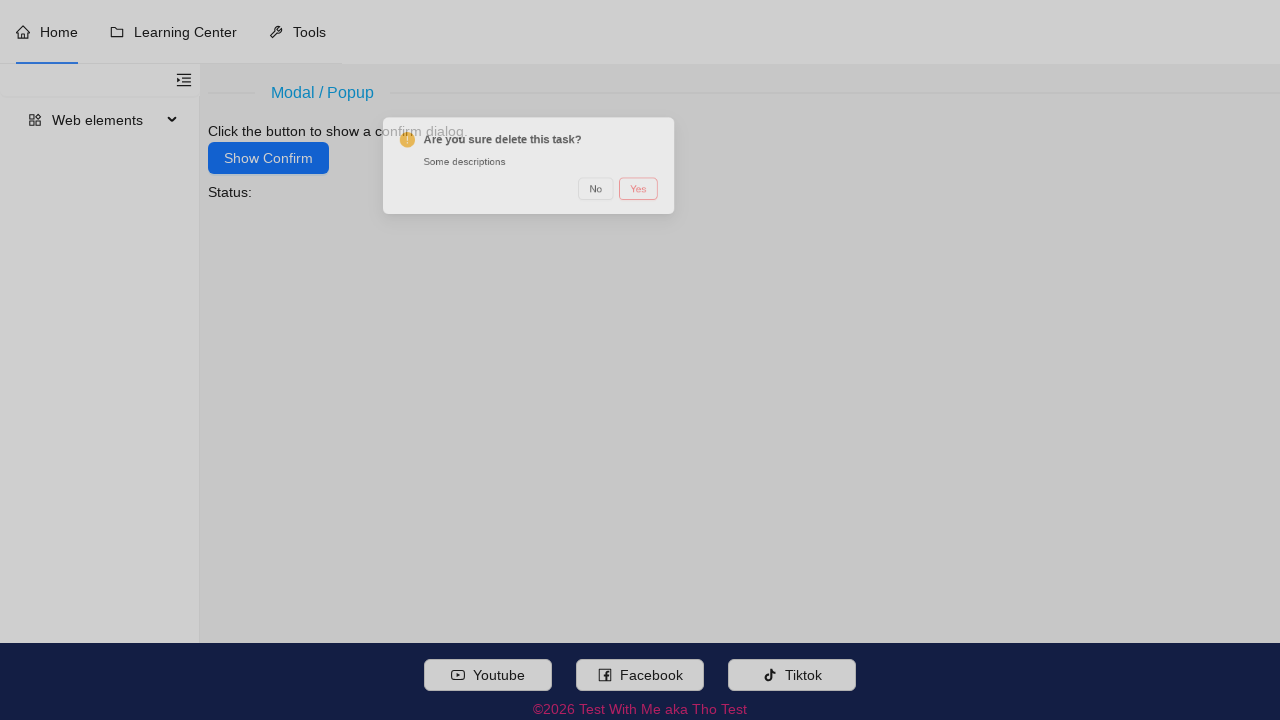

Clicked 'No' button in the modal at (736, 202) on //button[@type = 'button' and normalize-space() = 'No']
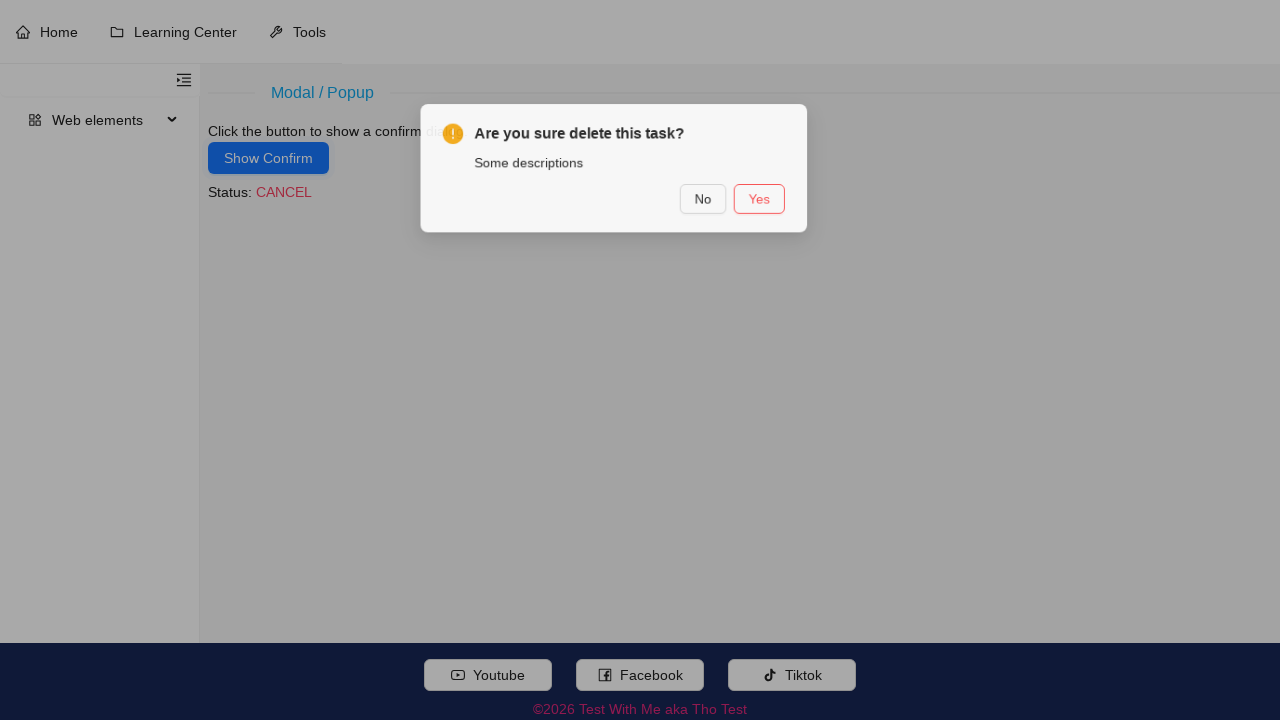

Verified status displays 'CANCEL' with red styling
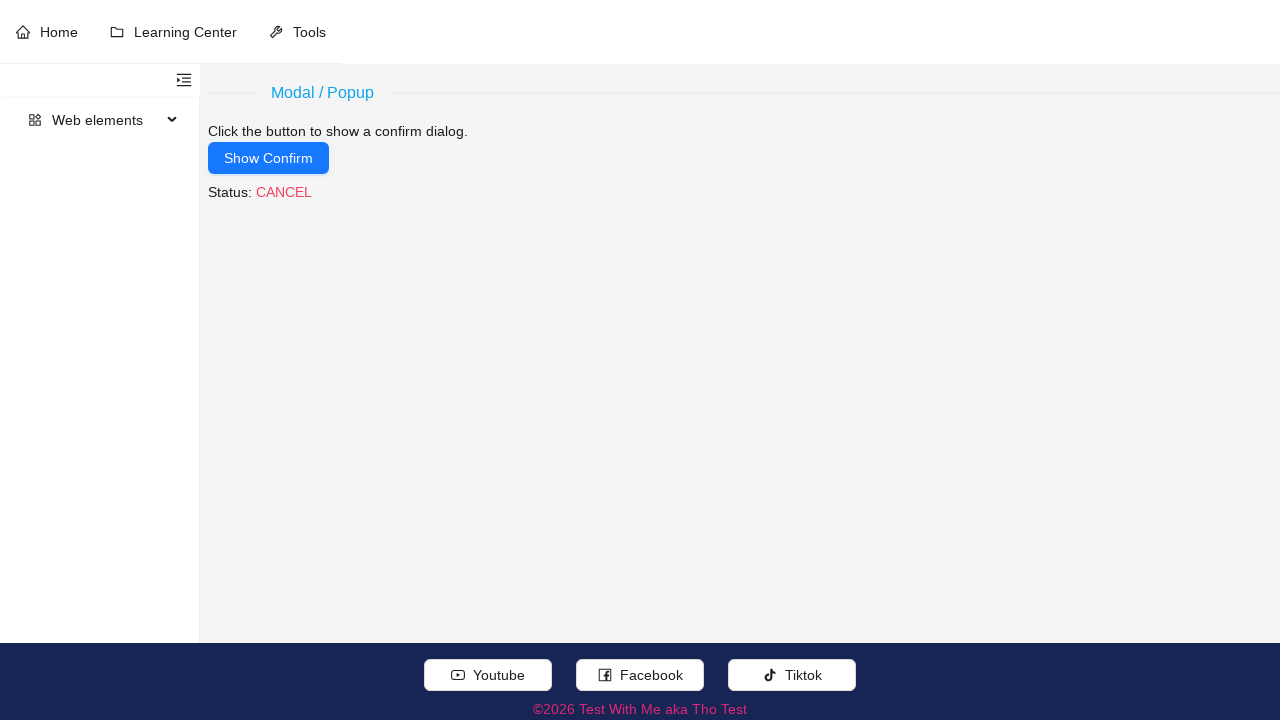

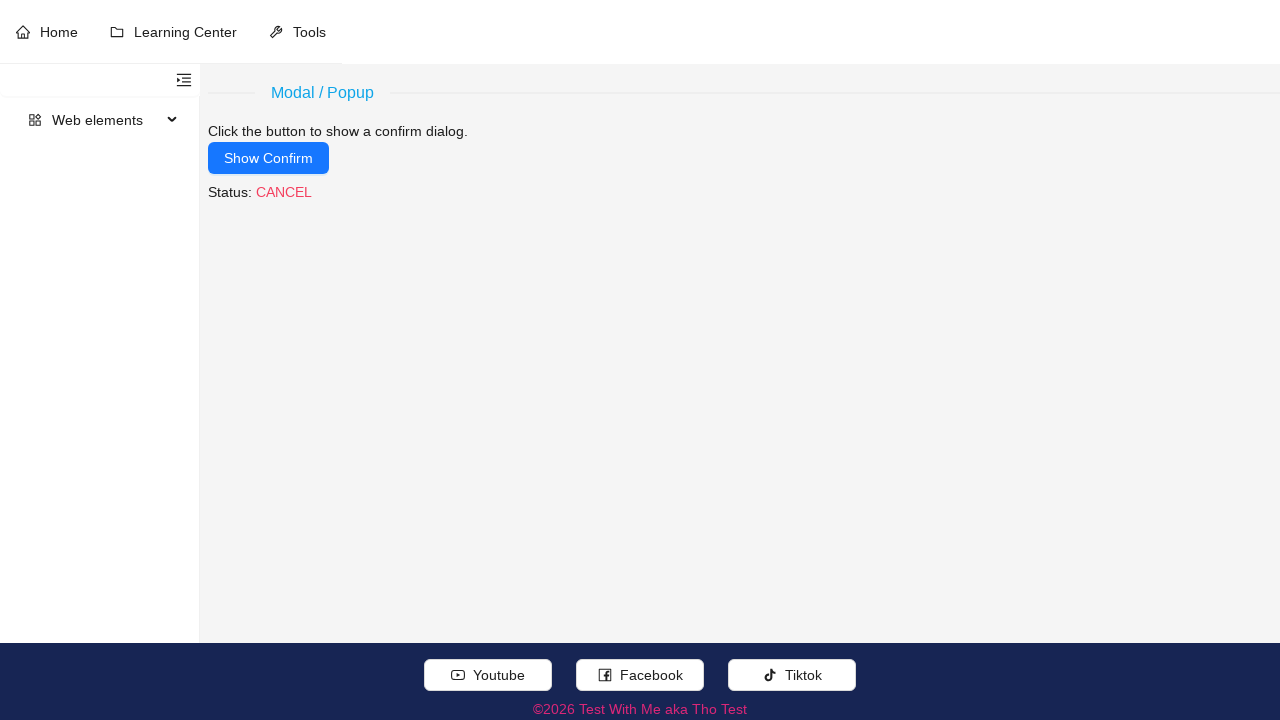